Tests a passenger dropdown selector by clicking to open it, incrementing the adult passenger count 3 times, then closing the dropdown

Starting URL: https://rahulshettyacademy.com/dropdownsPractise/

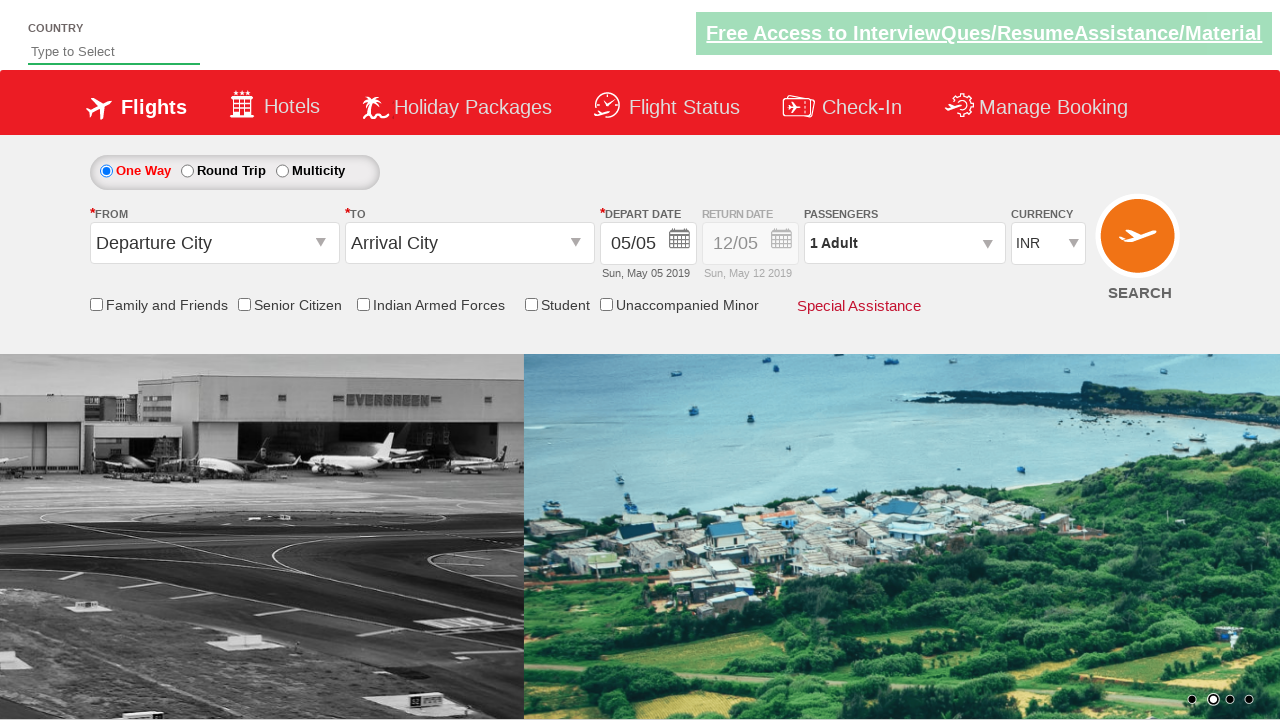

Clicked passenger dropdown to open it at (904, 243) on #divpaxinfo
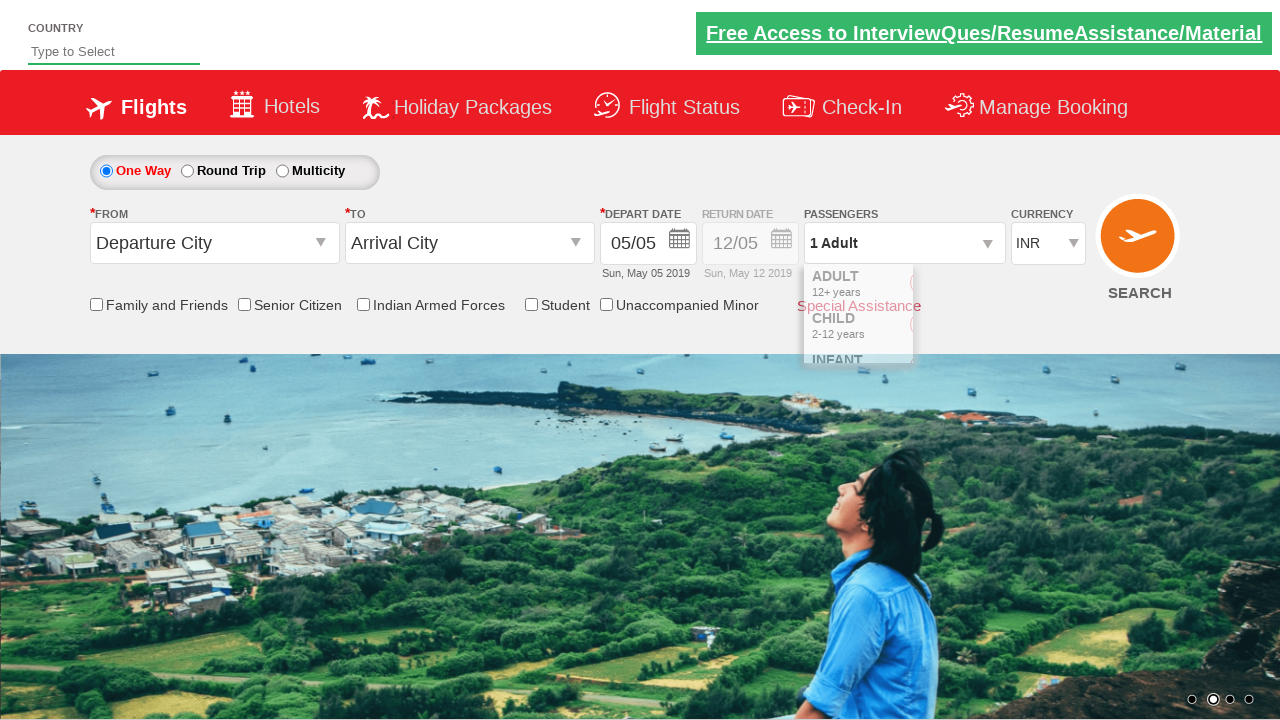

Waited for dropdown to be visible
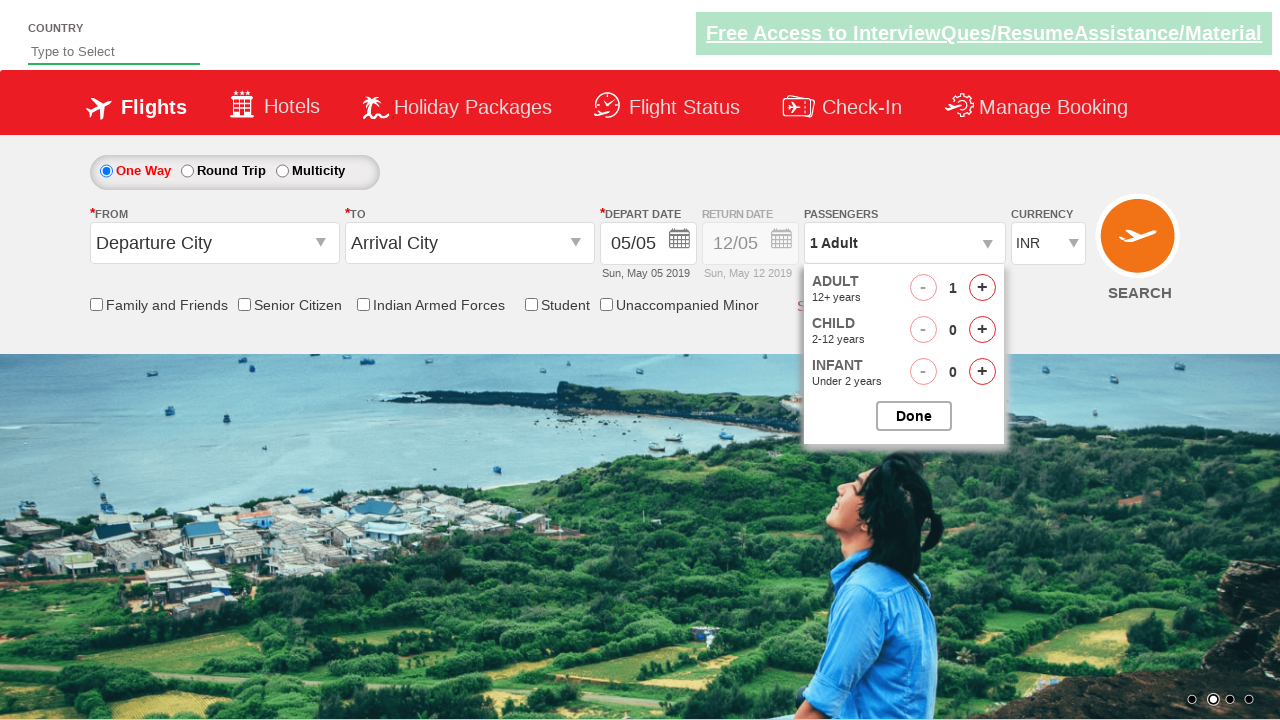

Clicked adult passenger increment button (iteration 1/3) at (982, 288) on #hrefIncAdt
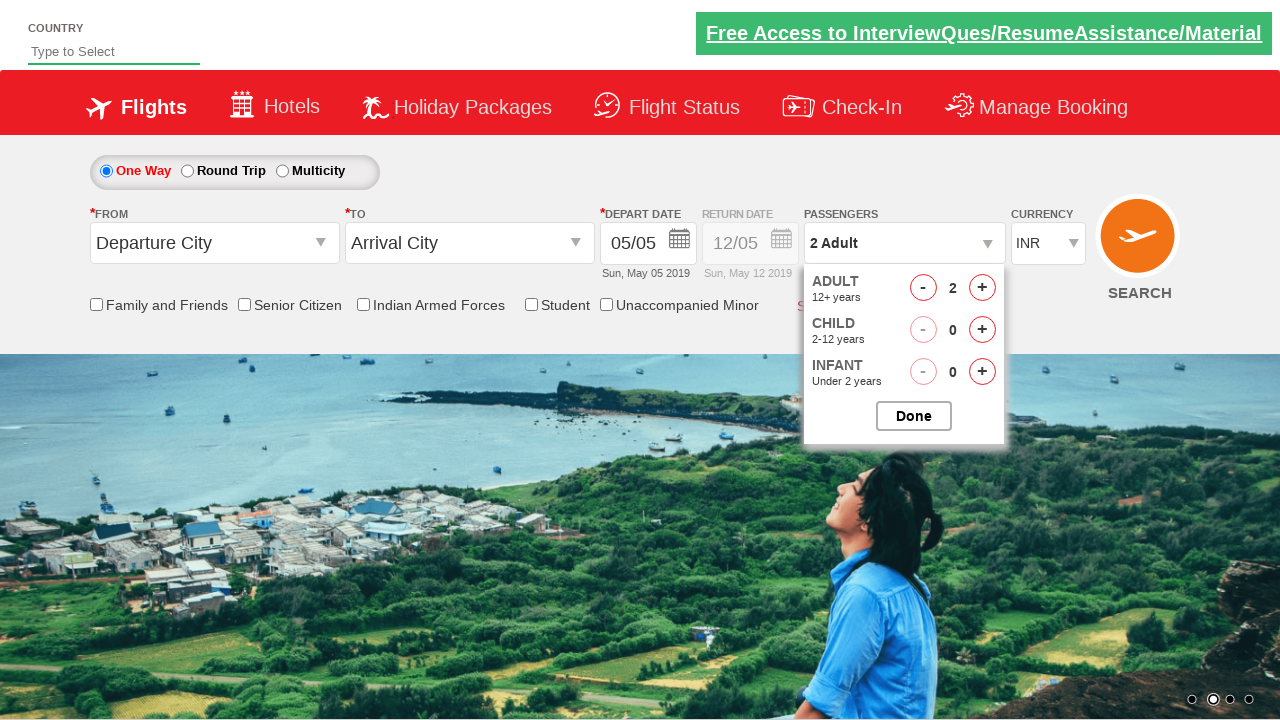

Clicked adult passenger increment button (iteration 2/3) at (982, 288) on #hrefIncAdt
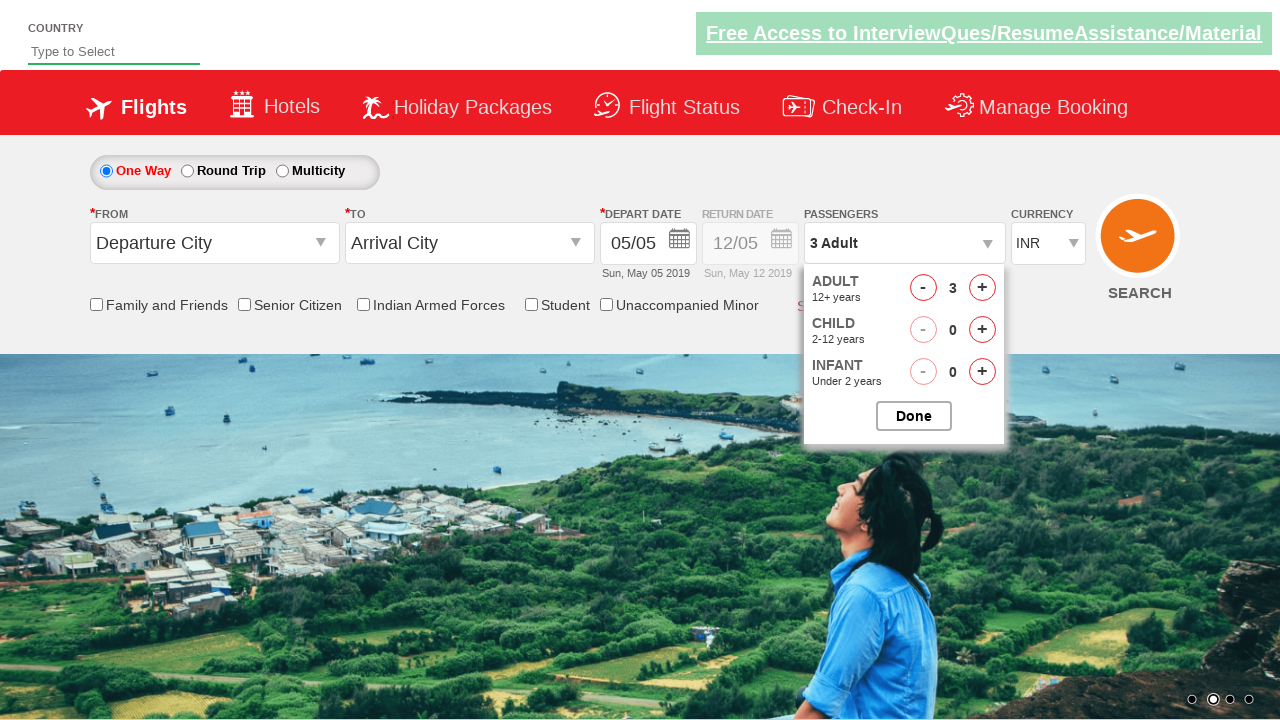

Clicked adult passenger increment button (iteration 3/3) at (982, 288) on #hrefIncAdt
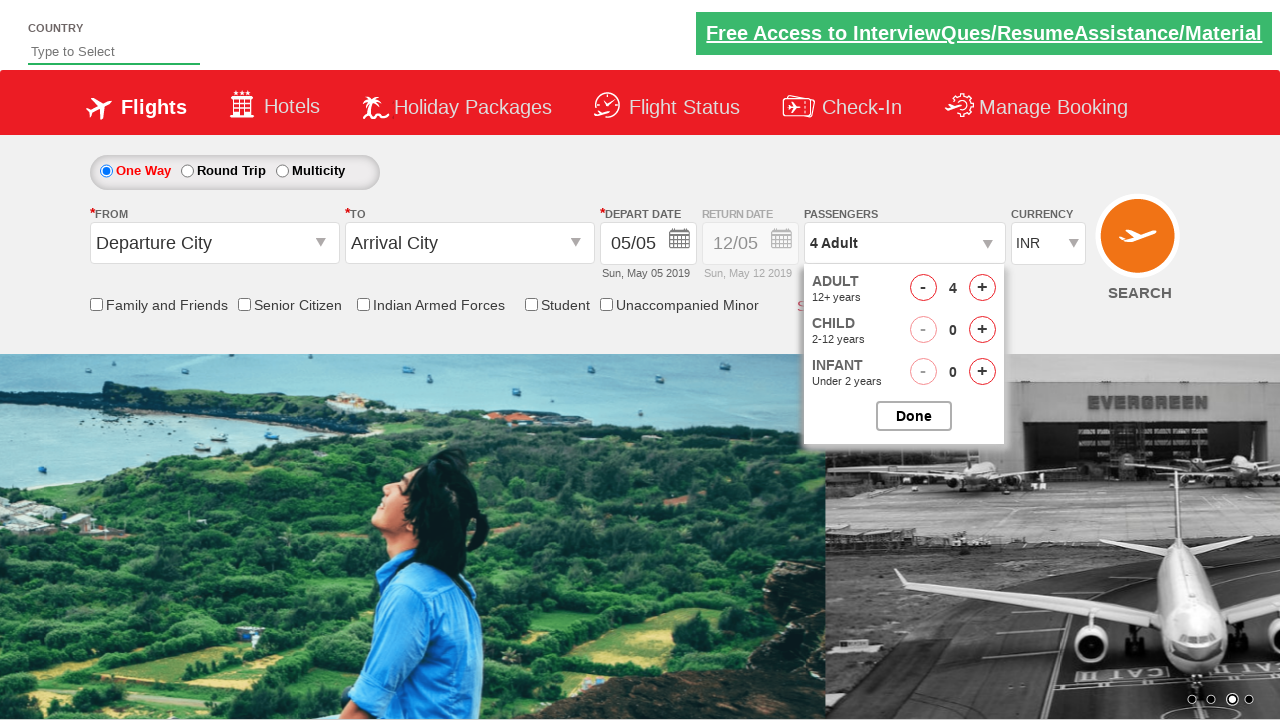

Clicked to close passenger dropdown at (914, 416) on #btnclosepaxoption
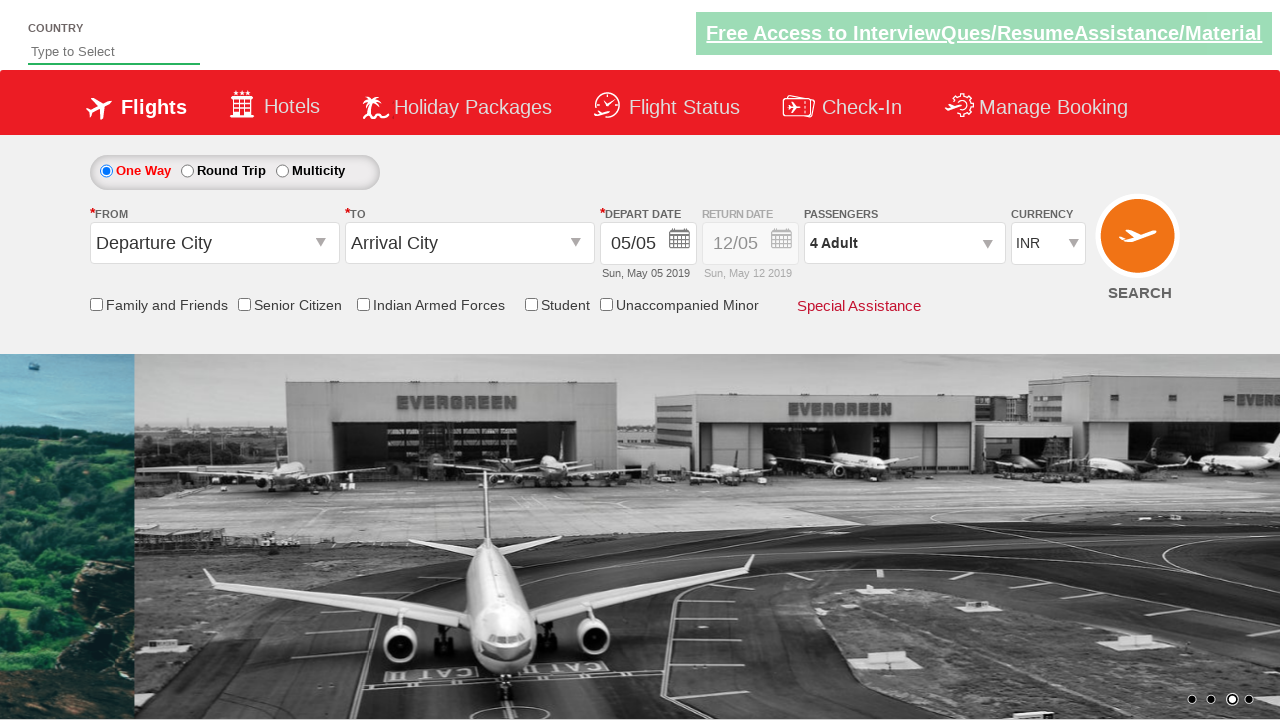

Verified dropdown closed and passenger info selector is present
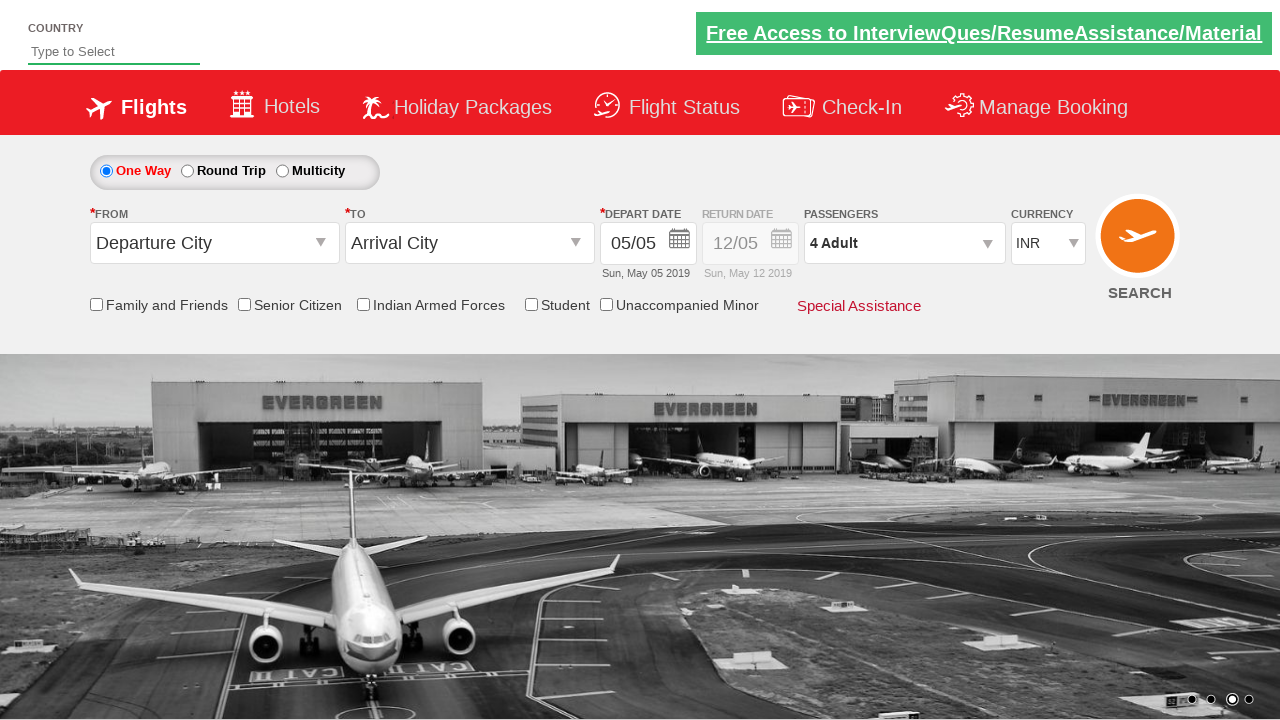

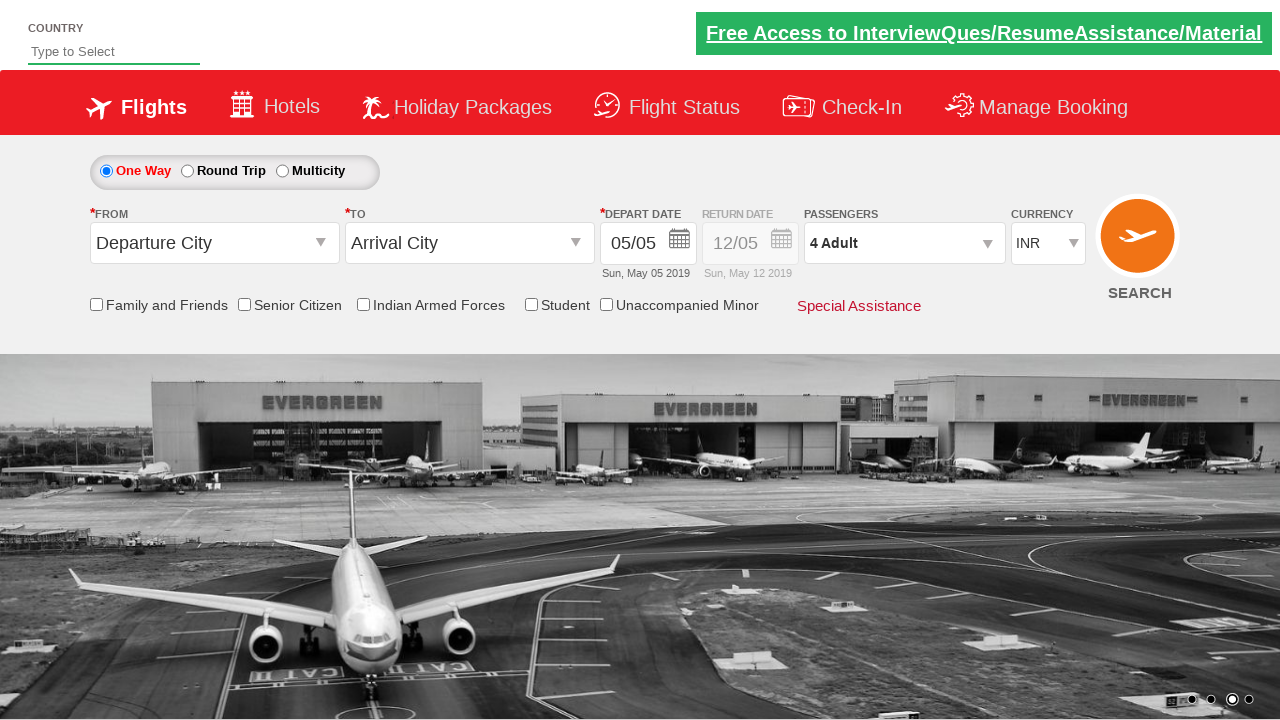